Tests JavaScript alert functionality by clicking a button that triggers an alert, accepting it, and verifying the success message

Starting URL: https://the-internet.herokuapp.com/javascript_alerts

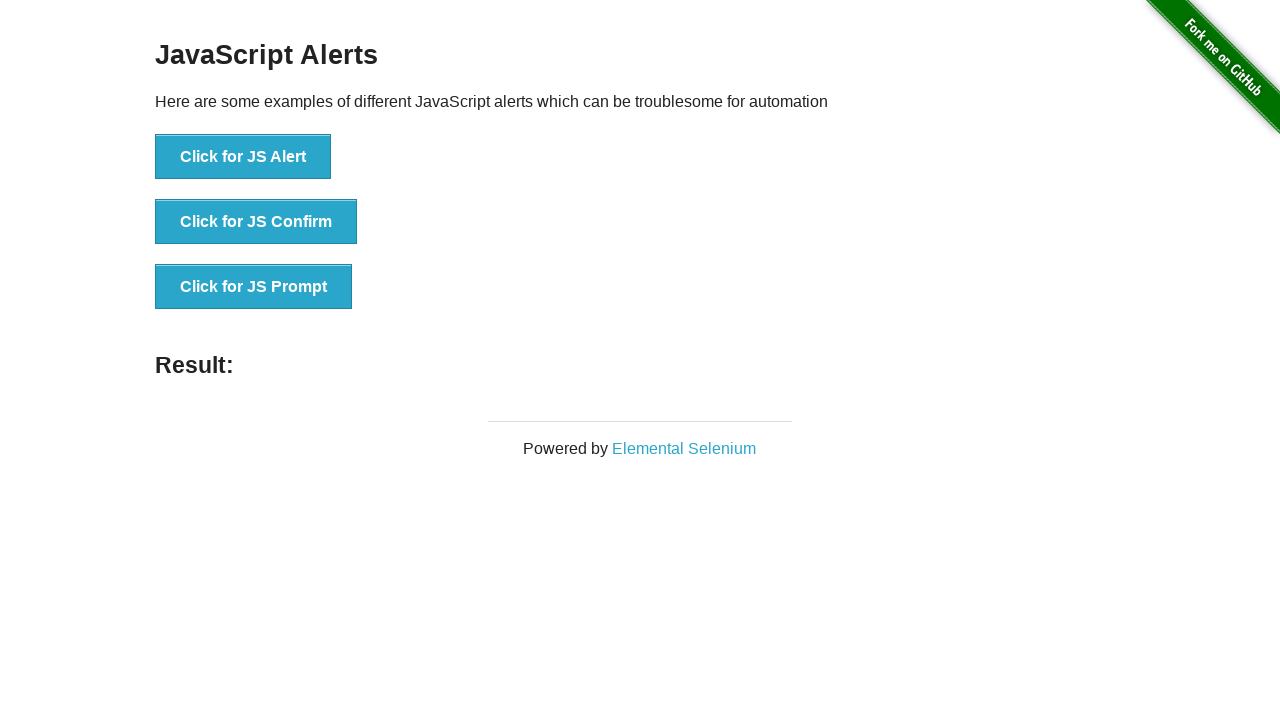

Clicked the JavaScript alert button at (243, 157) on xpath=//button[text()="Click for JS Alert"]
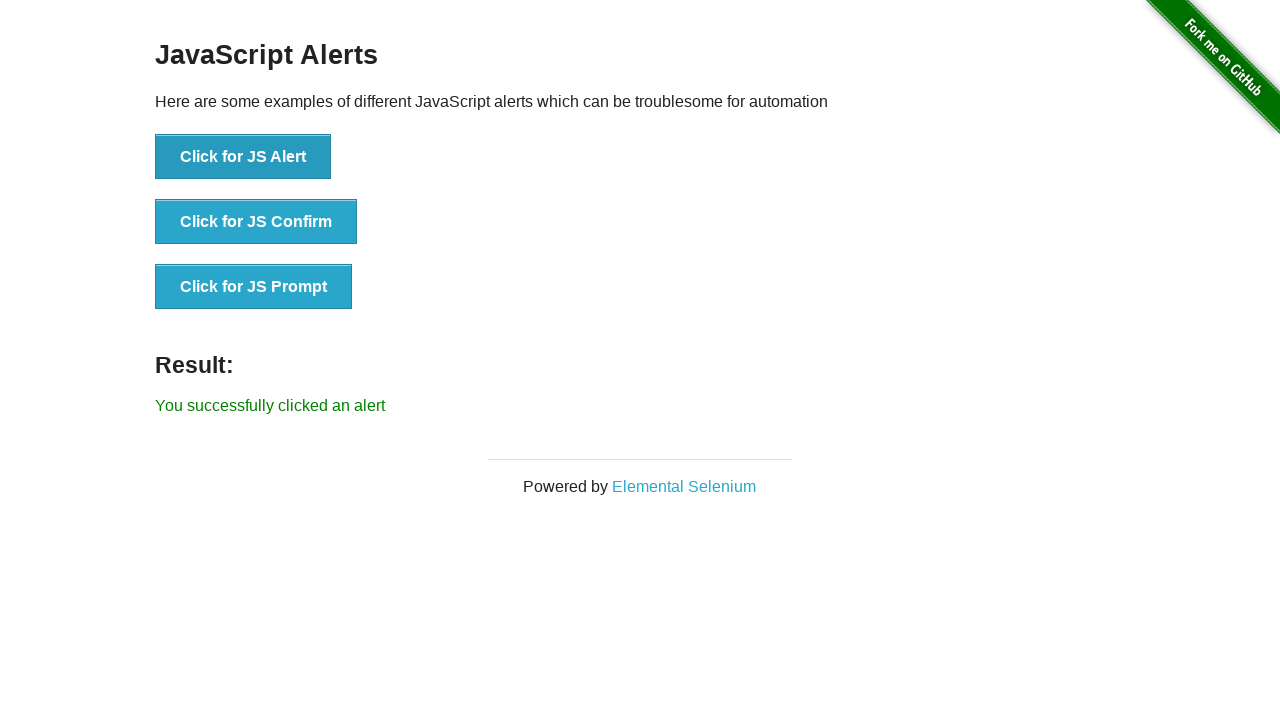

Set up dialog handler to accept alerts
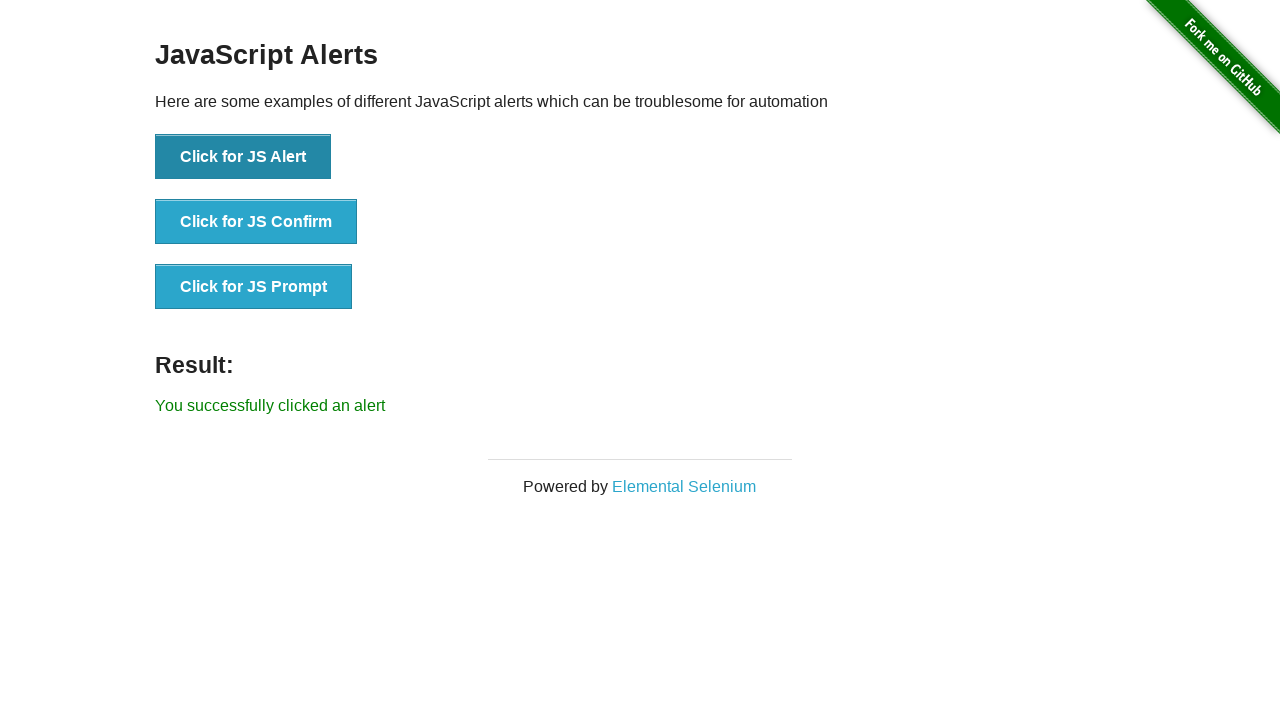

Verified success message appeared after accepting alert
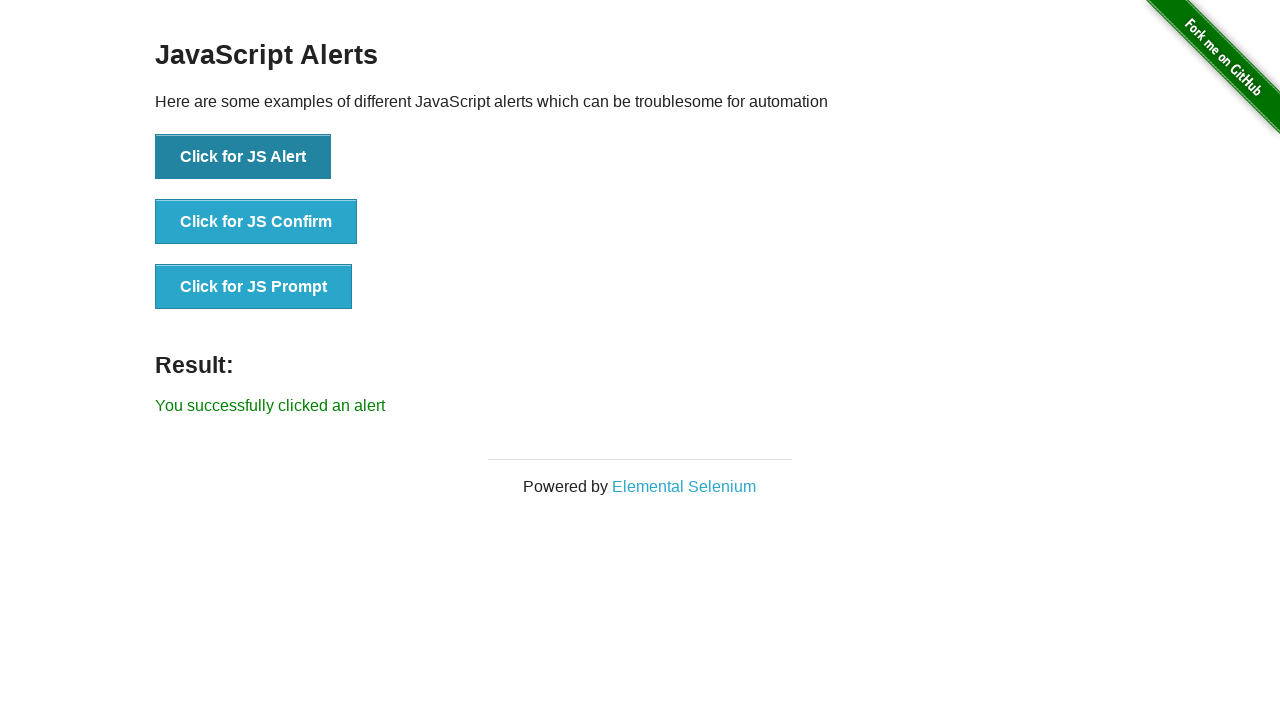

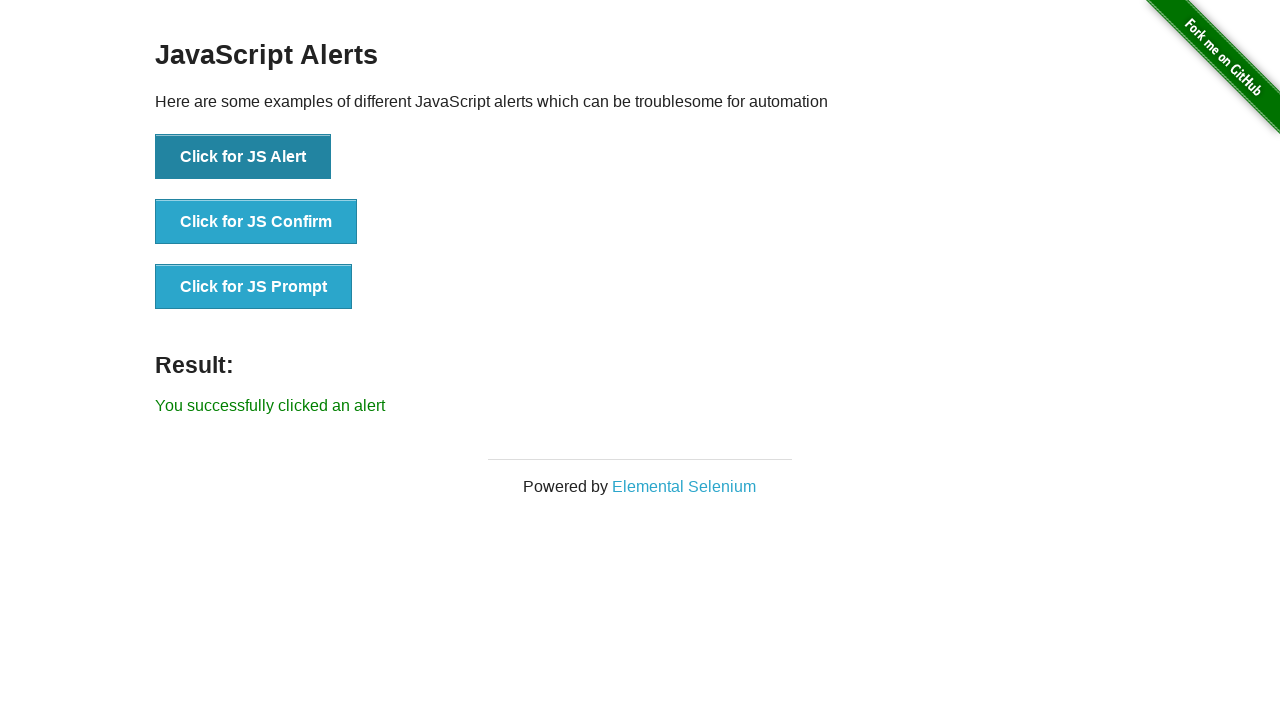